Tests Nike product listing page by scrolling to load all products dynamically and verifying that product cards with title, subtitle, and price information are displayed.

Starting URL: https://www.nike.com/tw/w/mens-accessories-equipment-awwpwznik1

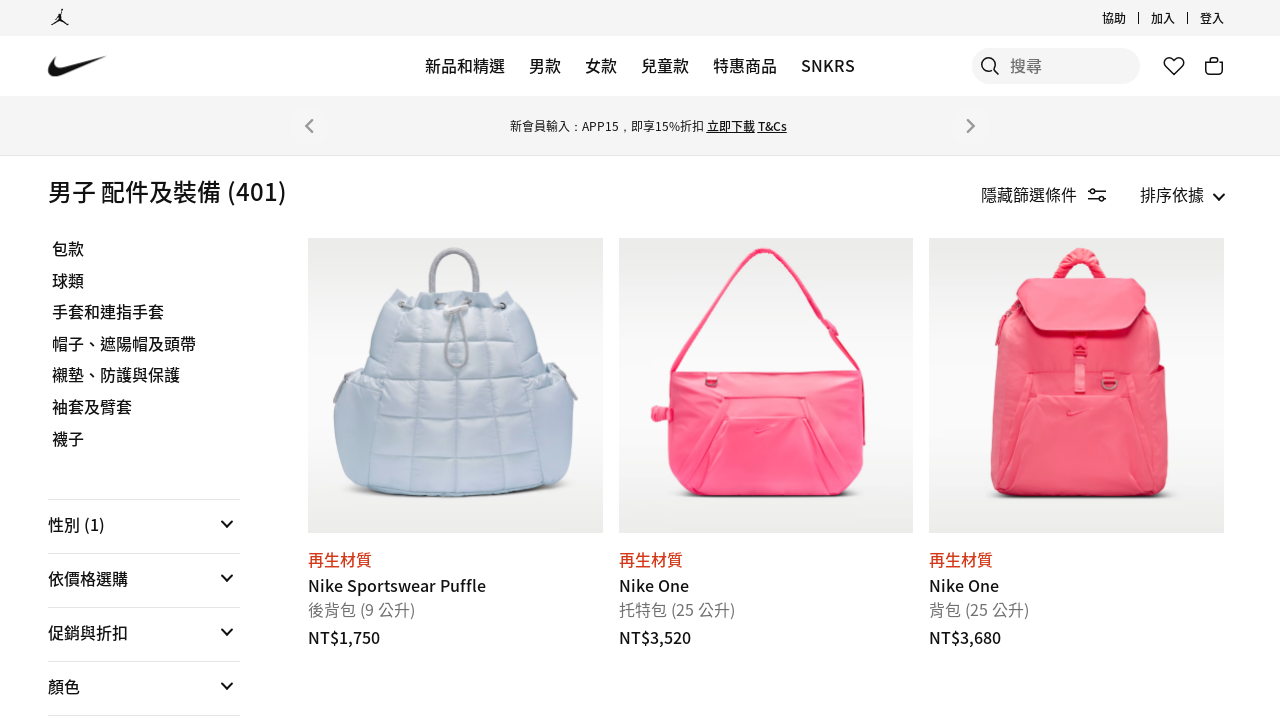

Waited for initial product cards to load
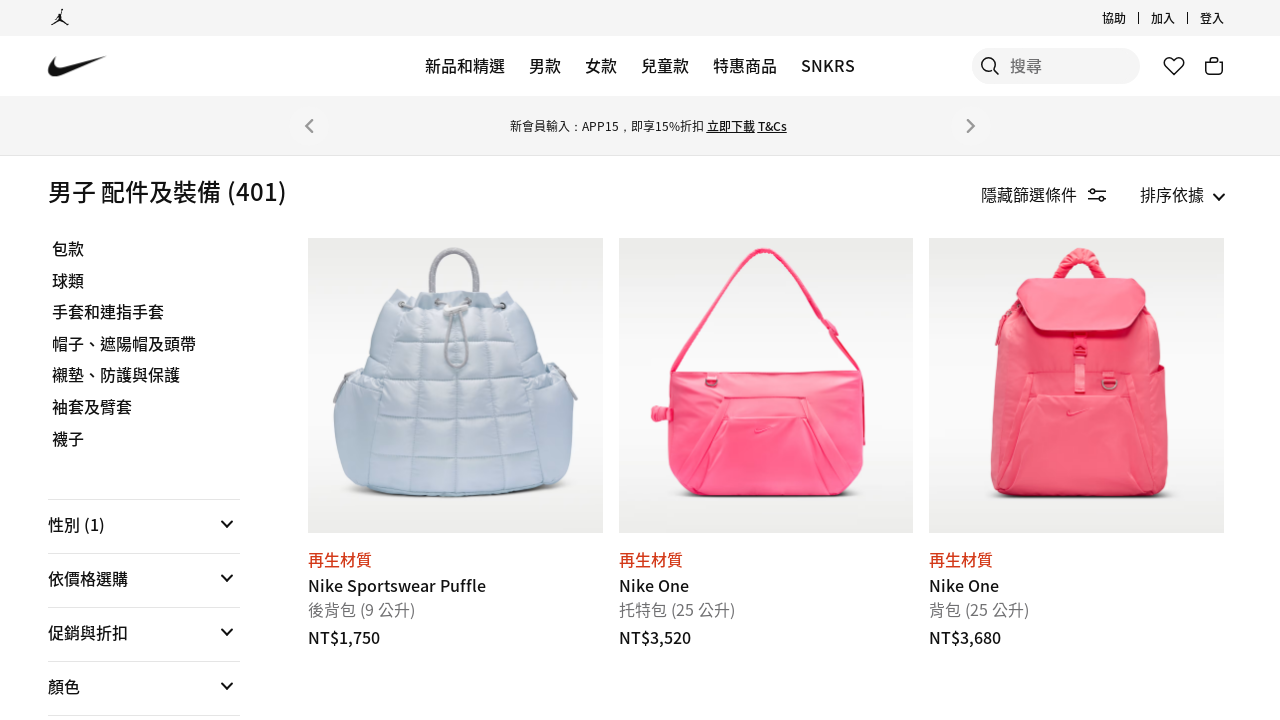

Scrolled down to trigger dynamic product loading
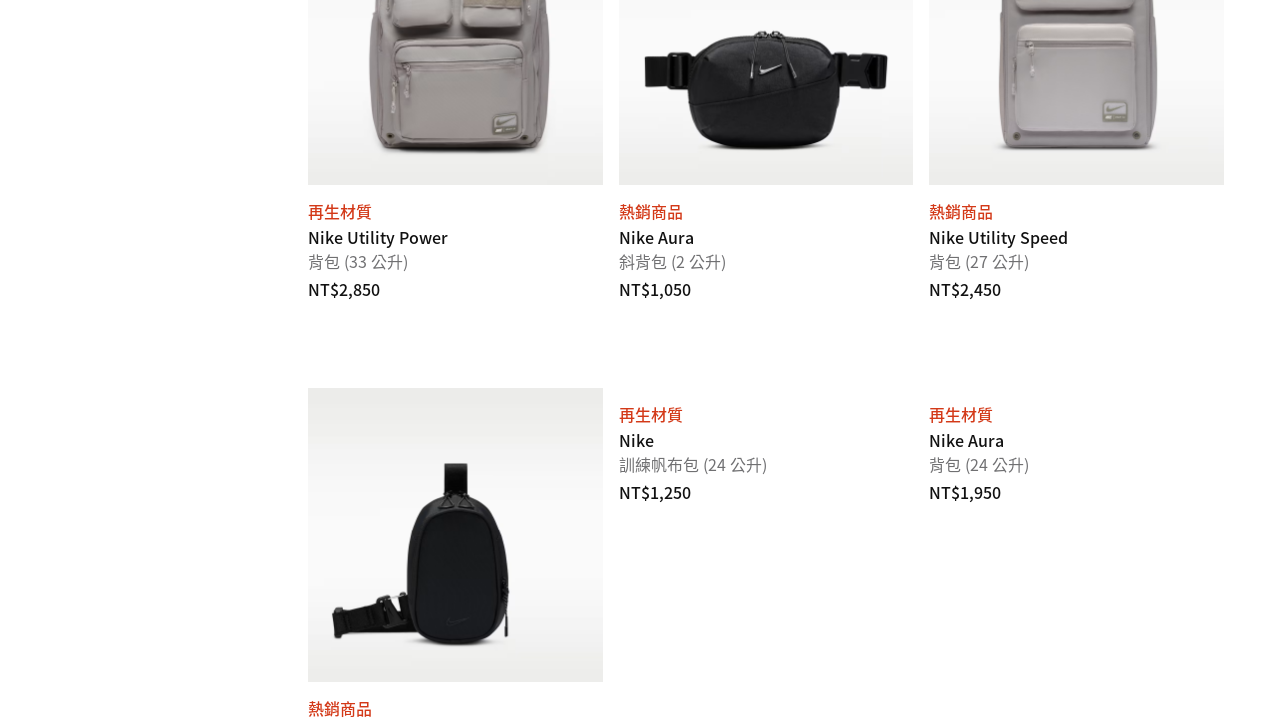

Waited 2 seconds for new products to load
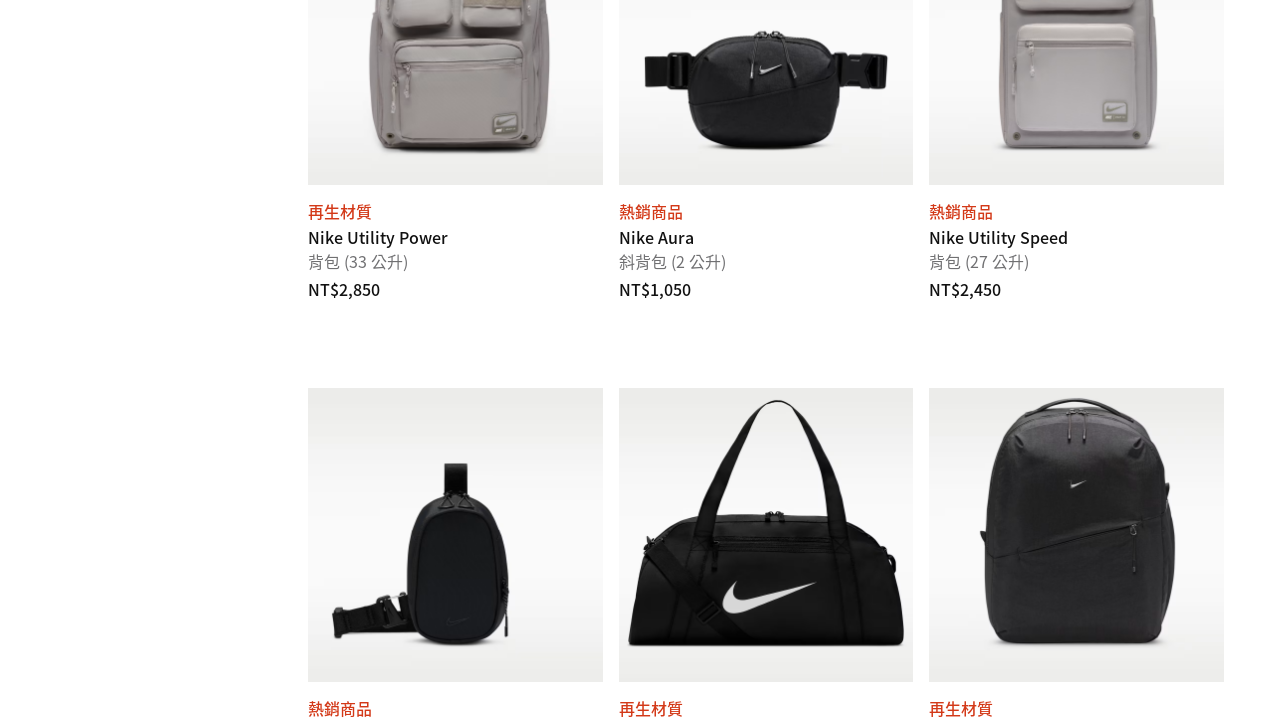

Counted 72 product cards currently visible
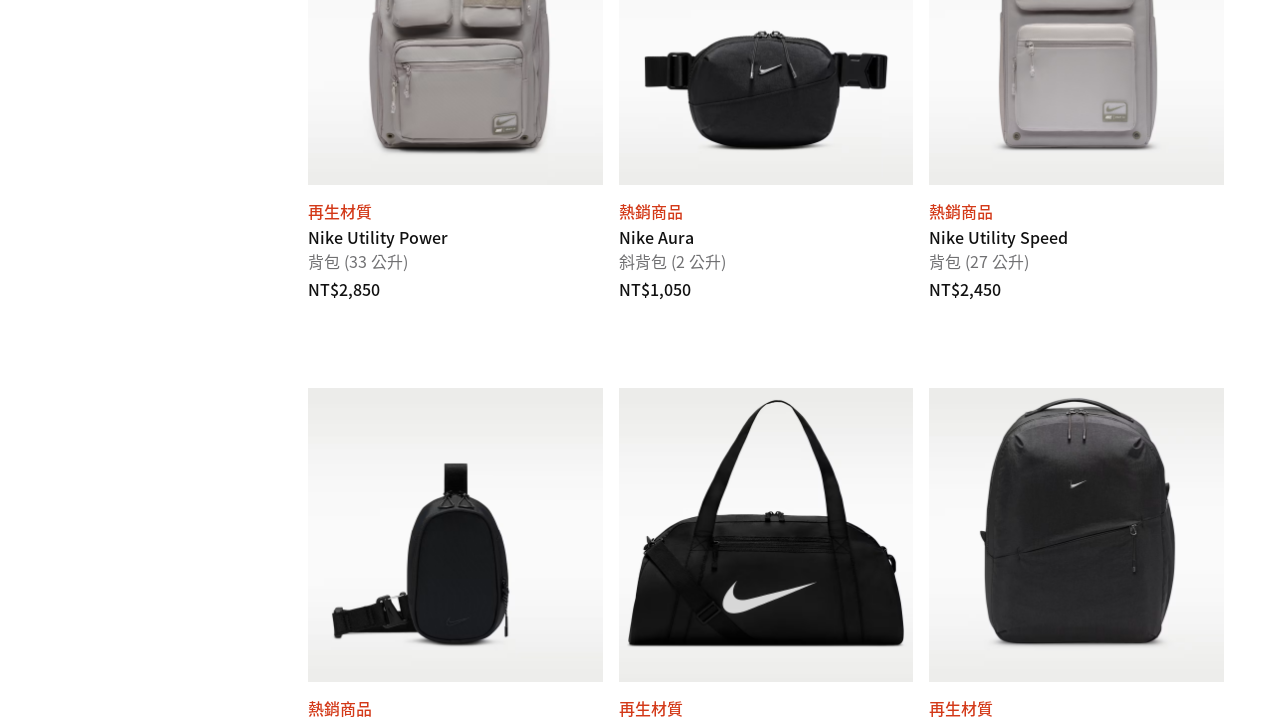

Scrolled down to trigger dynamic product loading
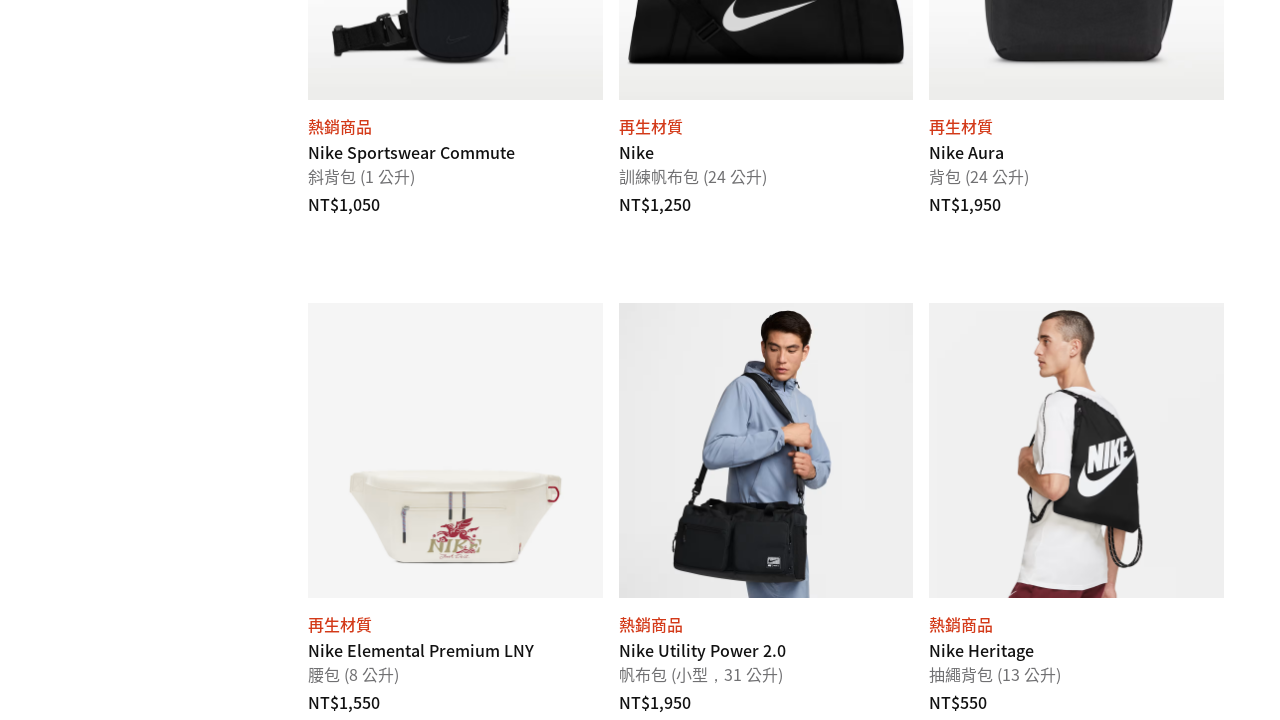

Waited 2 seconds for new products to load
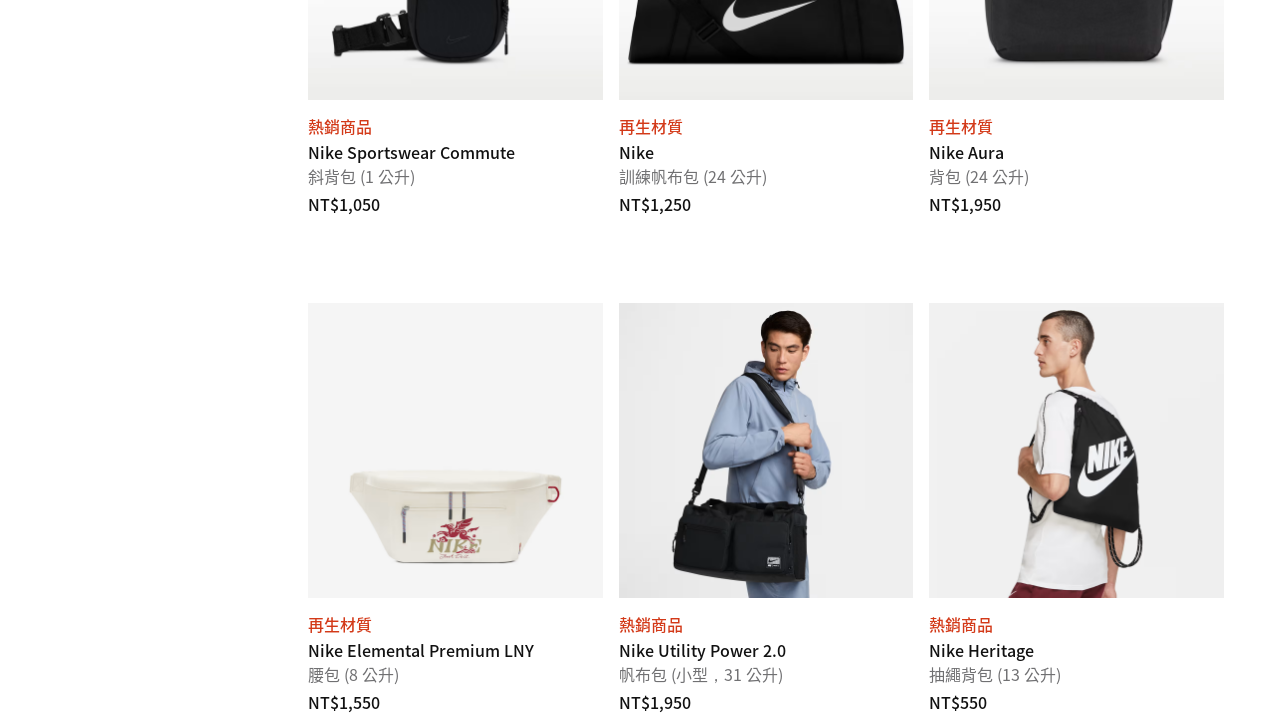

Counted 72 product cards currently visible
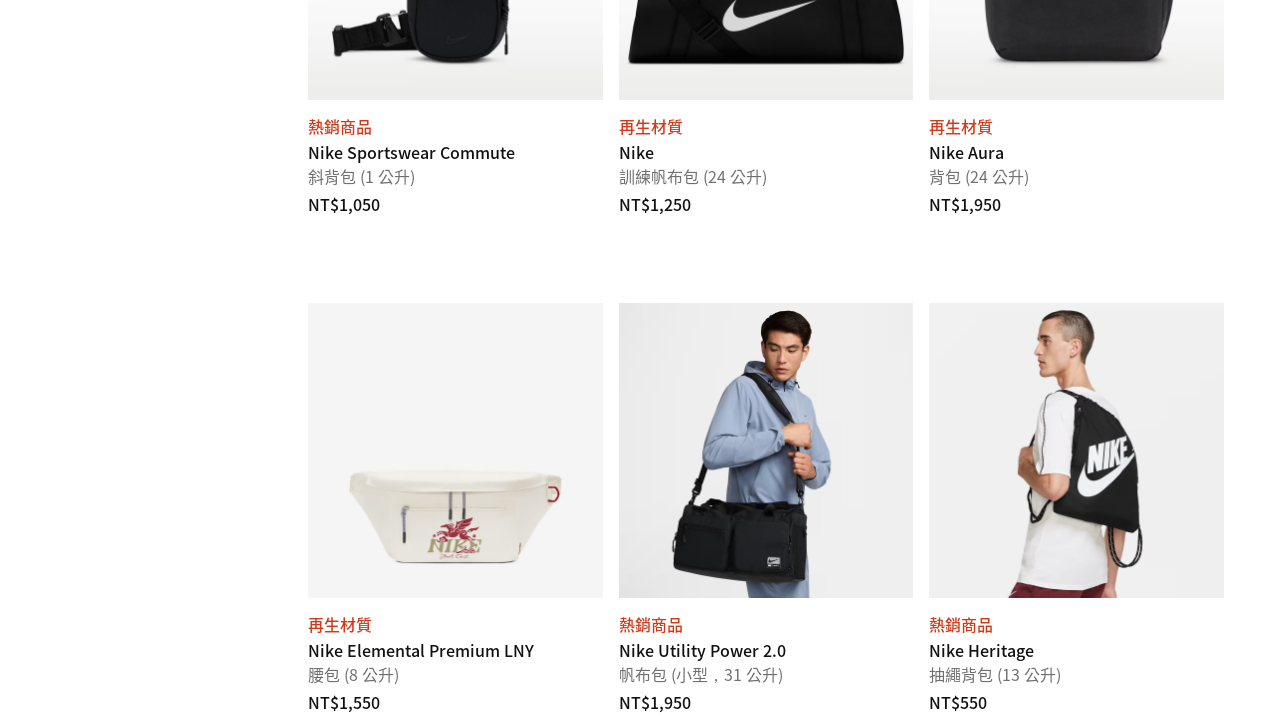

Reached end of product list - no new products loaded
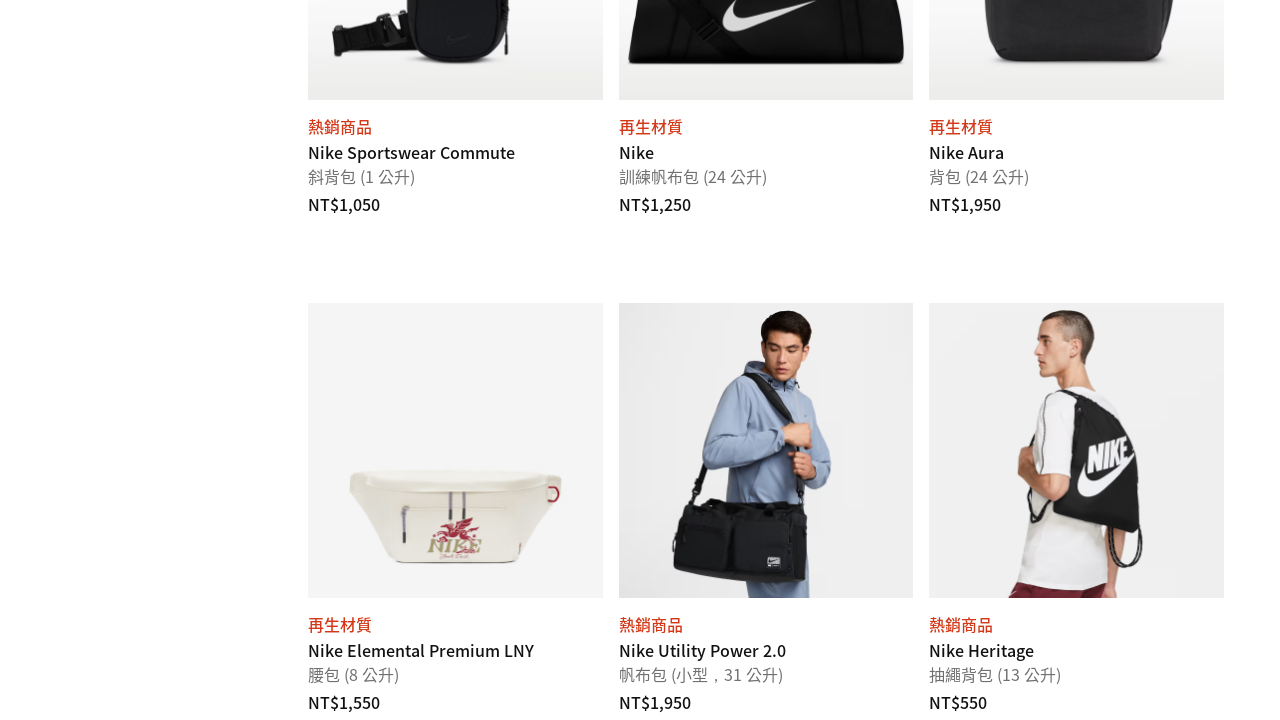

Verified product card titles are present
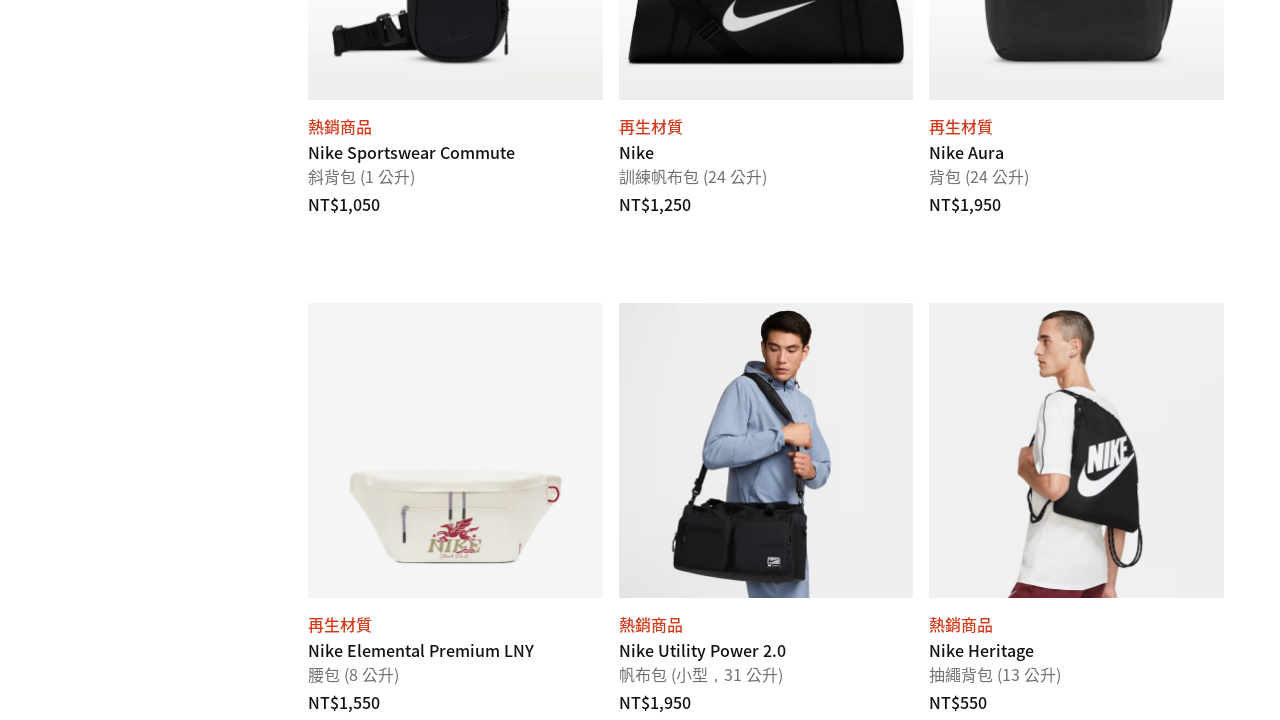

Verified product card subtitles are present
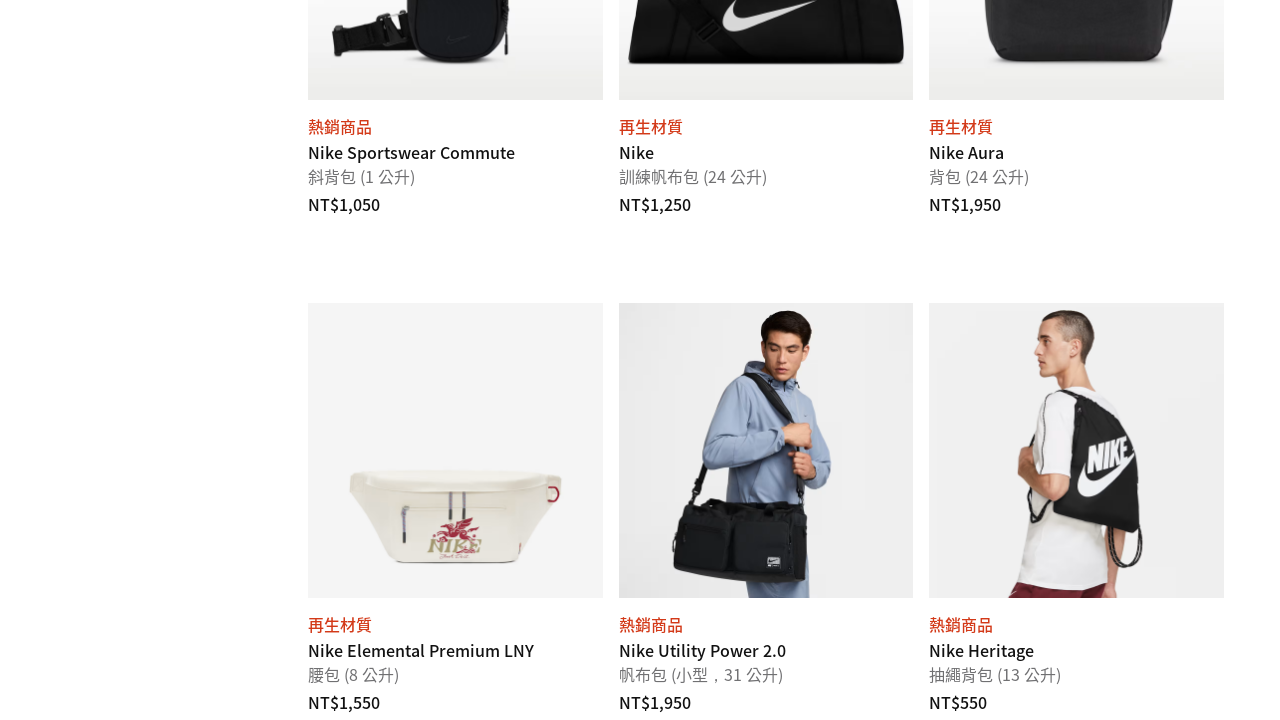

Verified product card prices are present
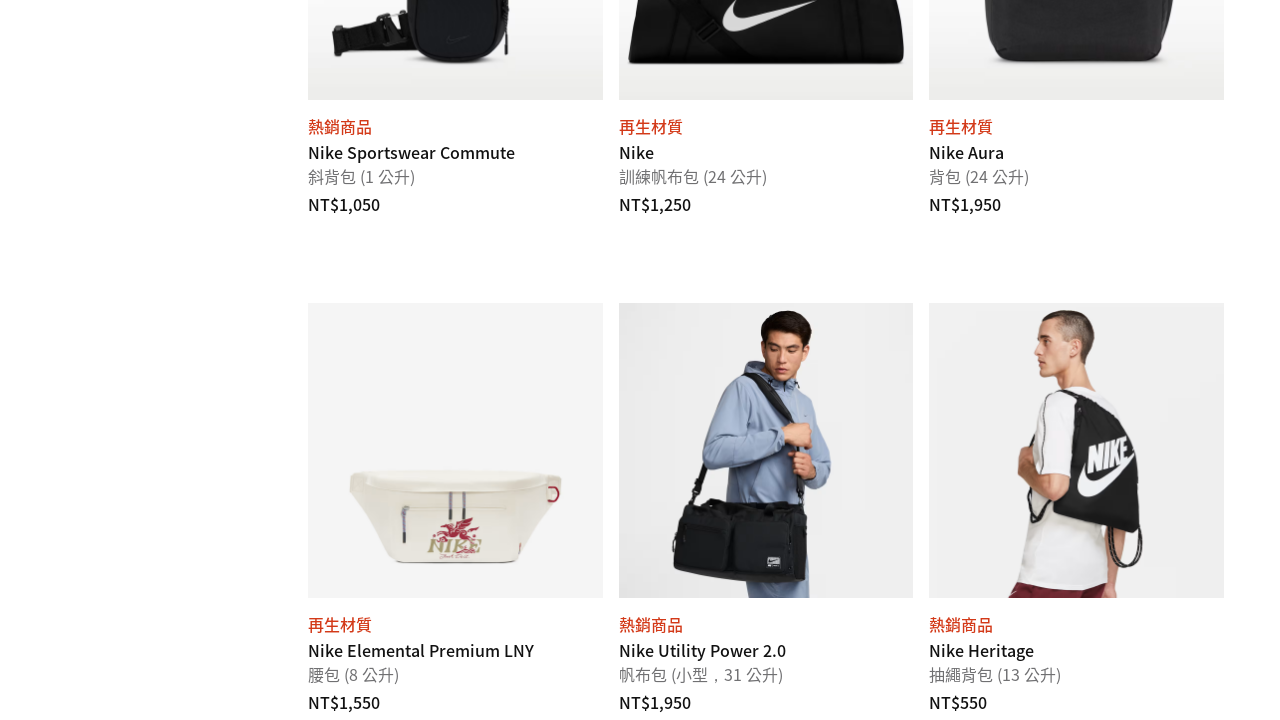

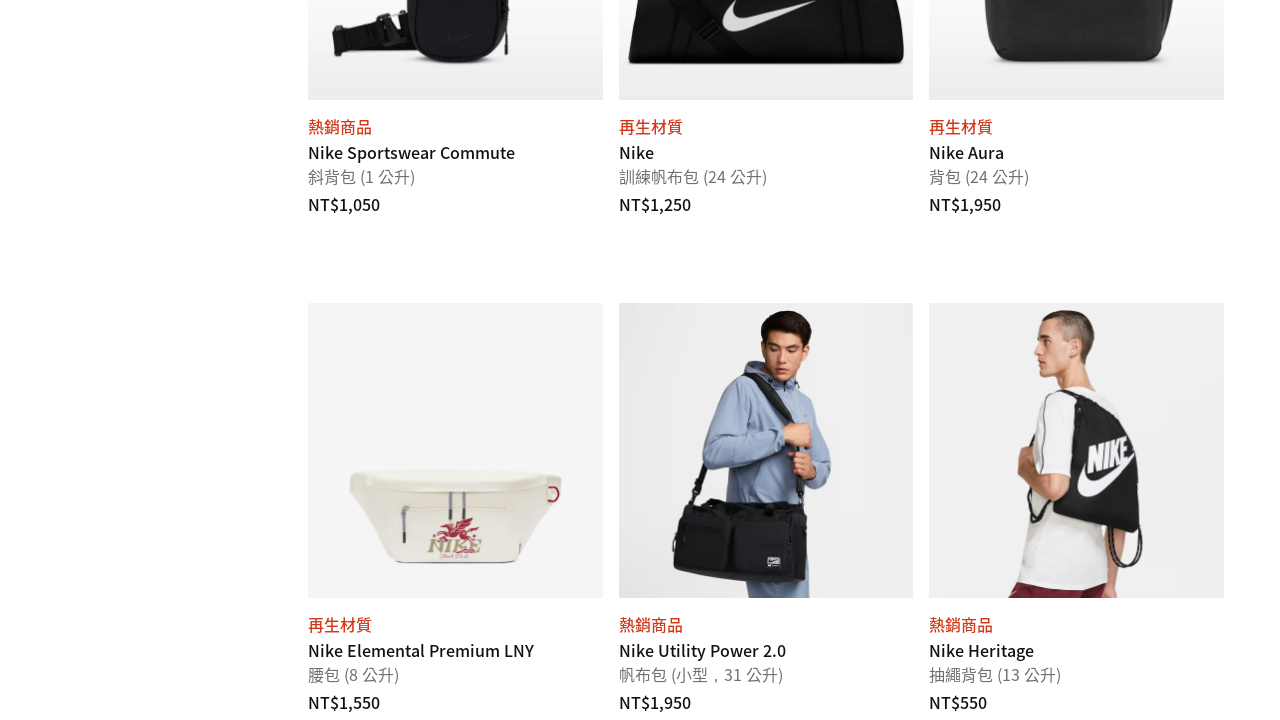